Tests drag functionality by dragging an element to a new position using drag and drop

Starting URL: https://letcode.in/draggable

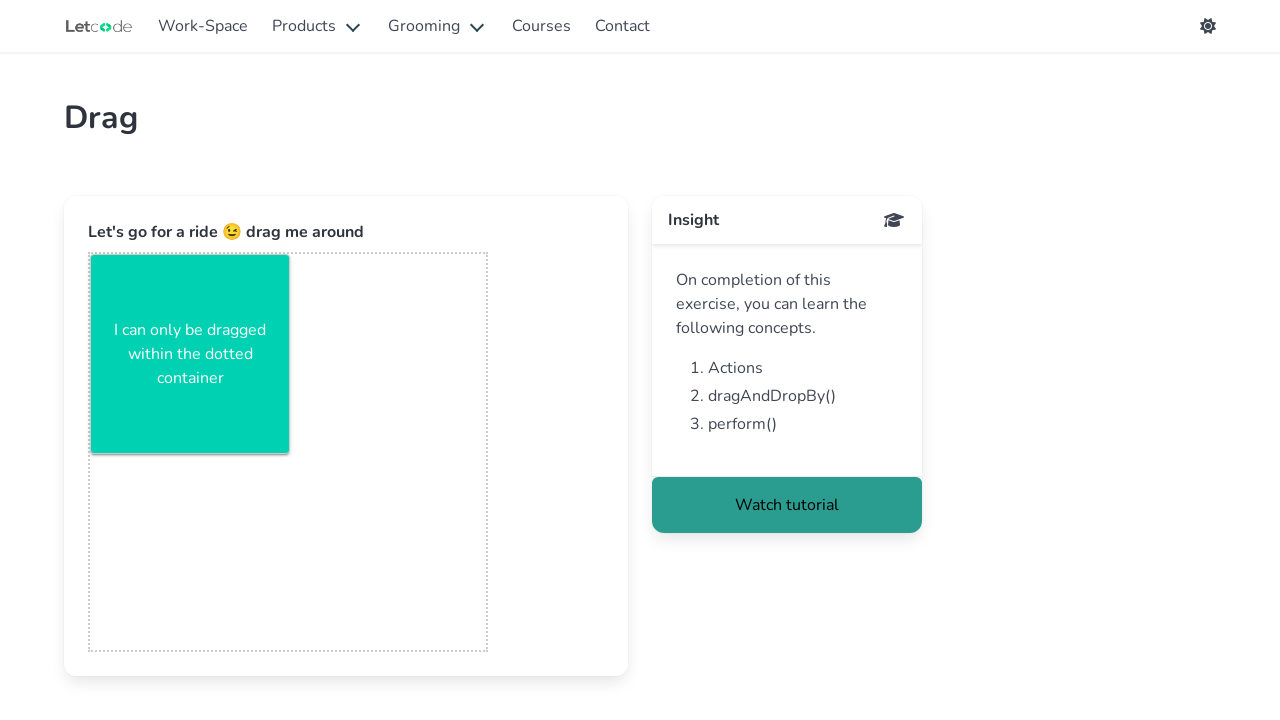

Navigated to draggable test page
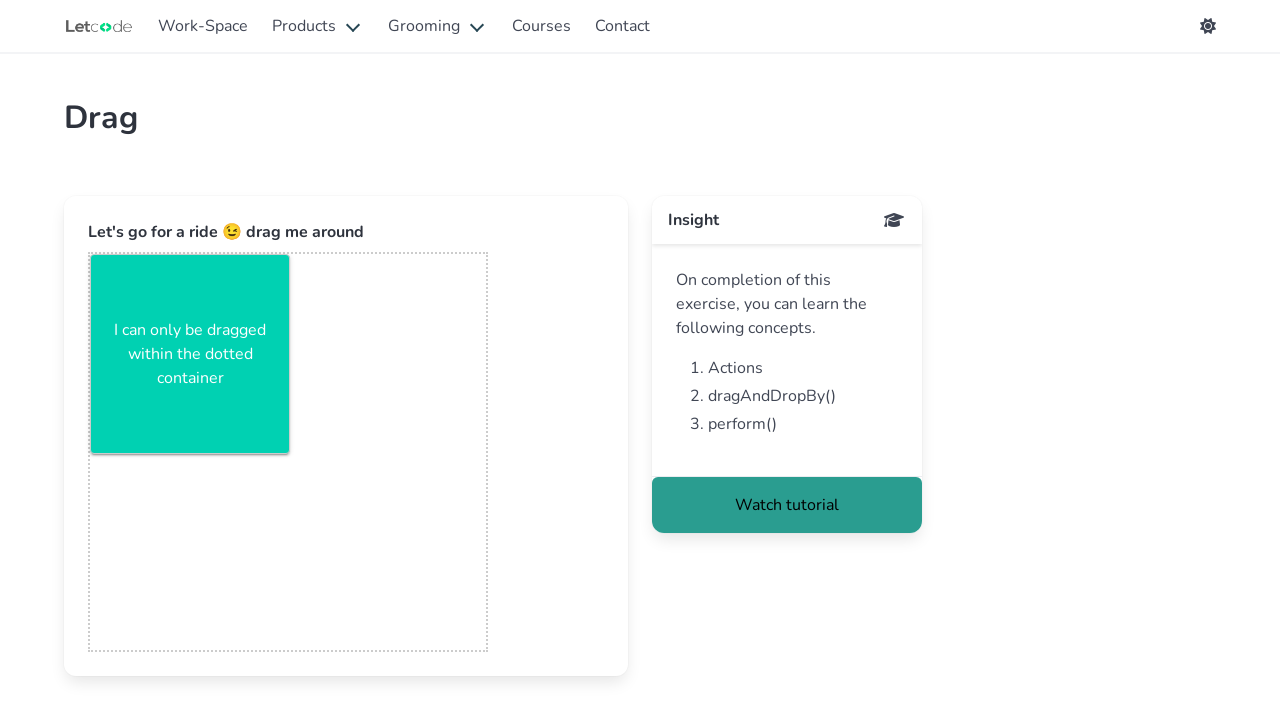

Located draggable element with id 'sample-box'
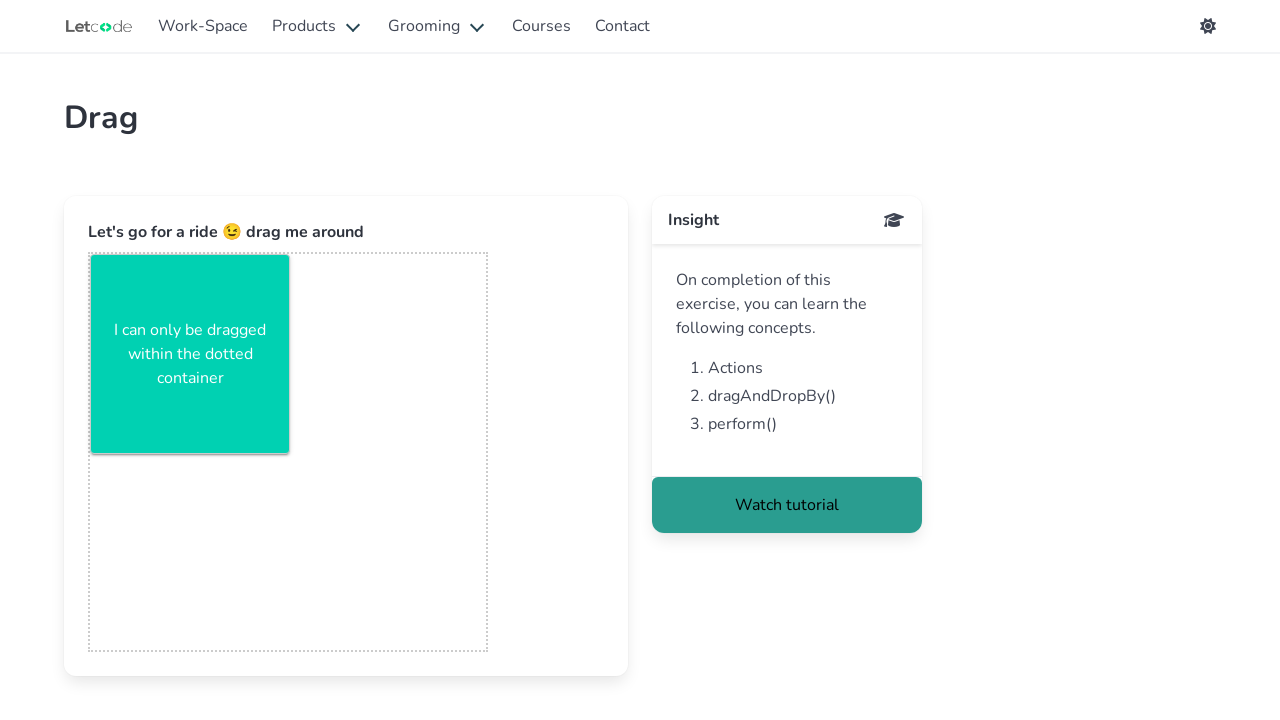

Dragged element to new position with offset (70, 70) at (161, 325)
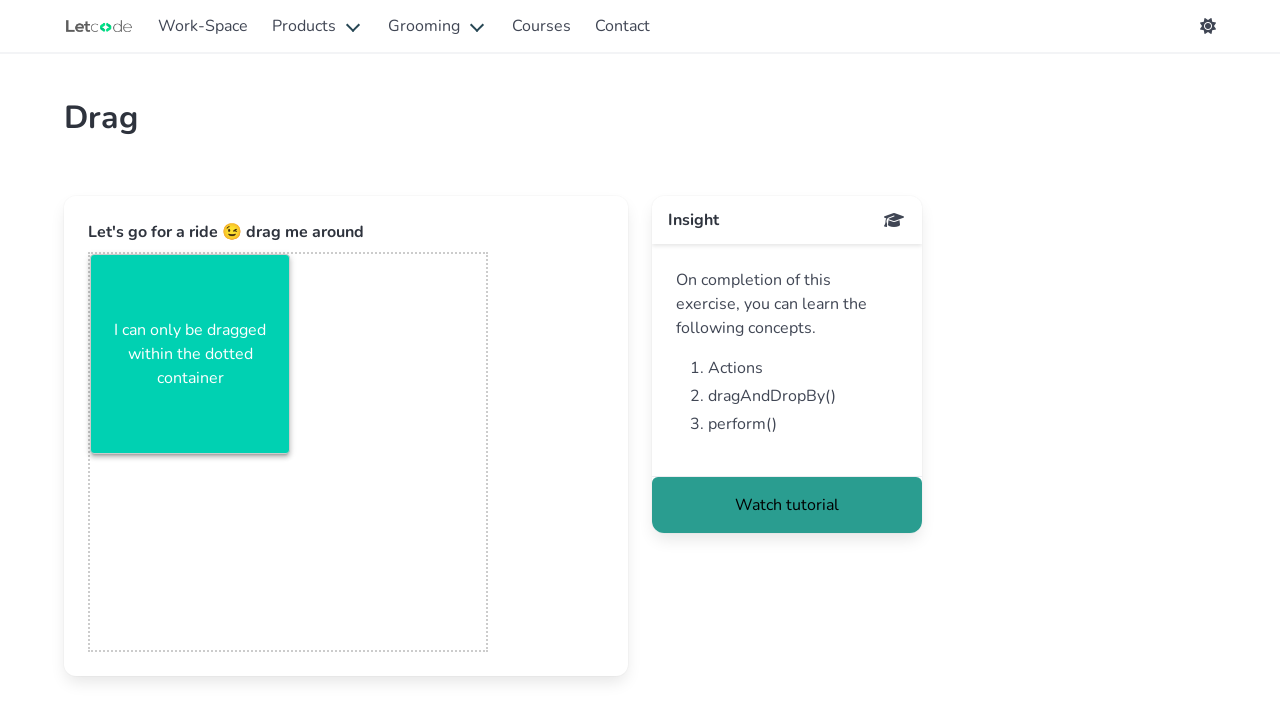

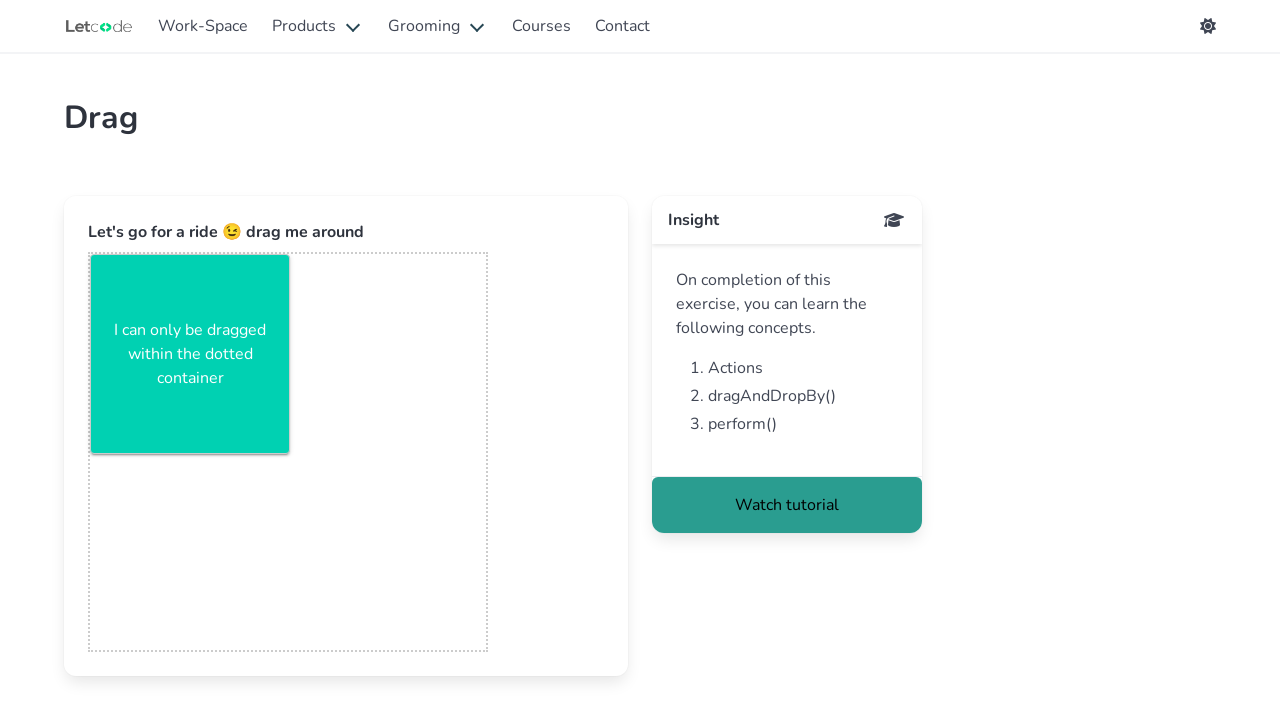